Tests drag and drop functionality by dragging a draggable element to a droppable zone

Starting URL: http://testautomationpractice.blogspot.com/

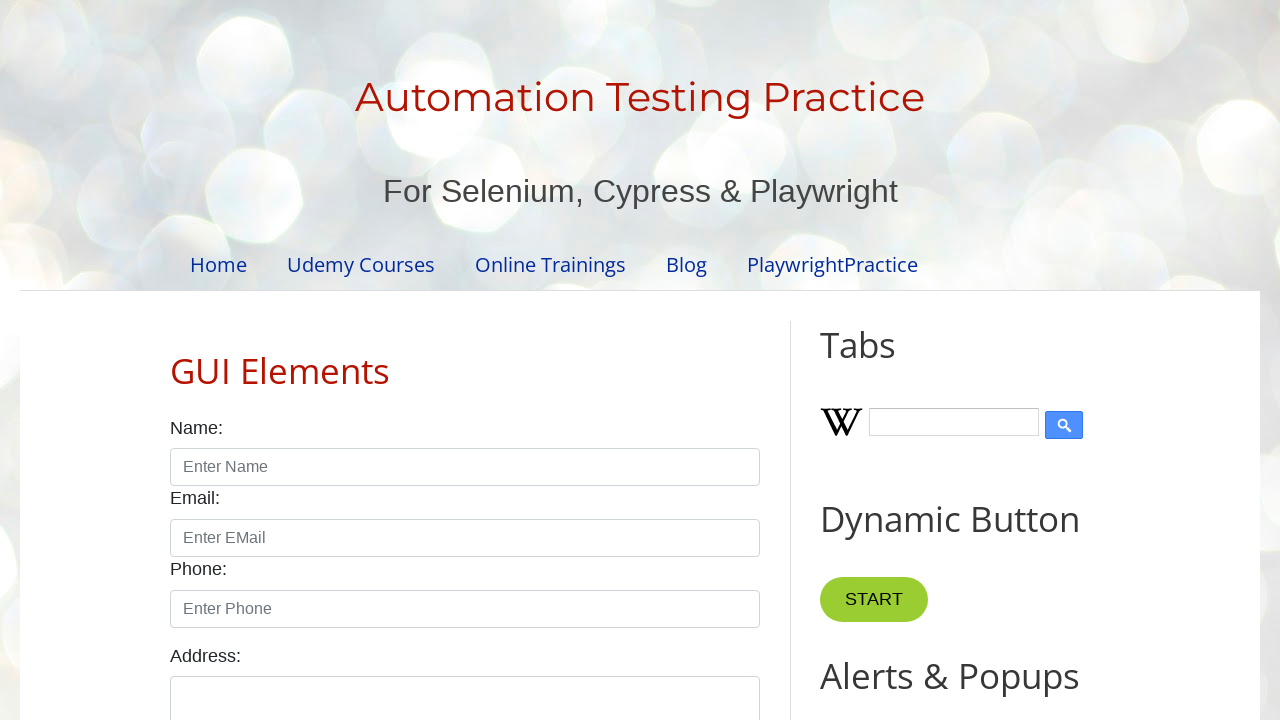

Waited for draggable element to be visible
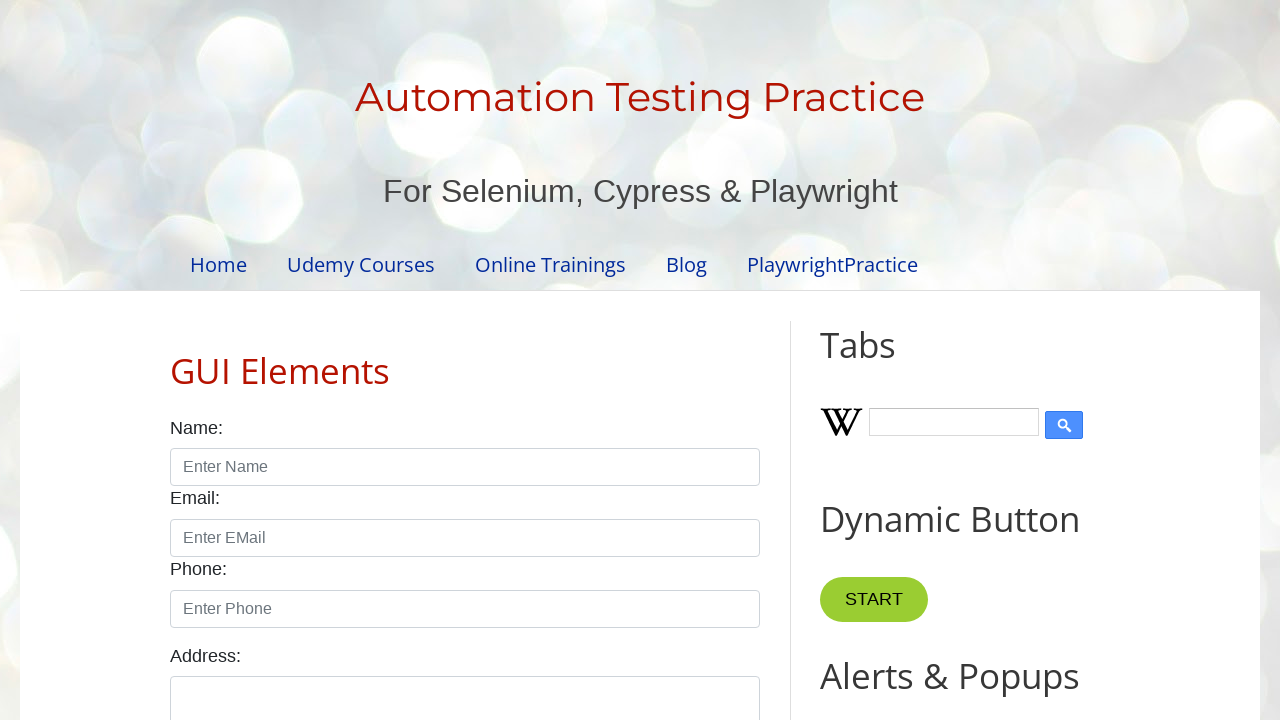

Waited for droppable zone to be visible
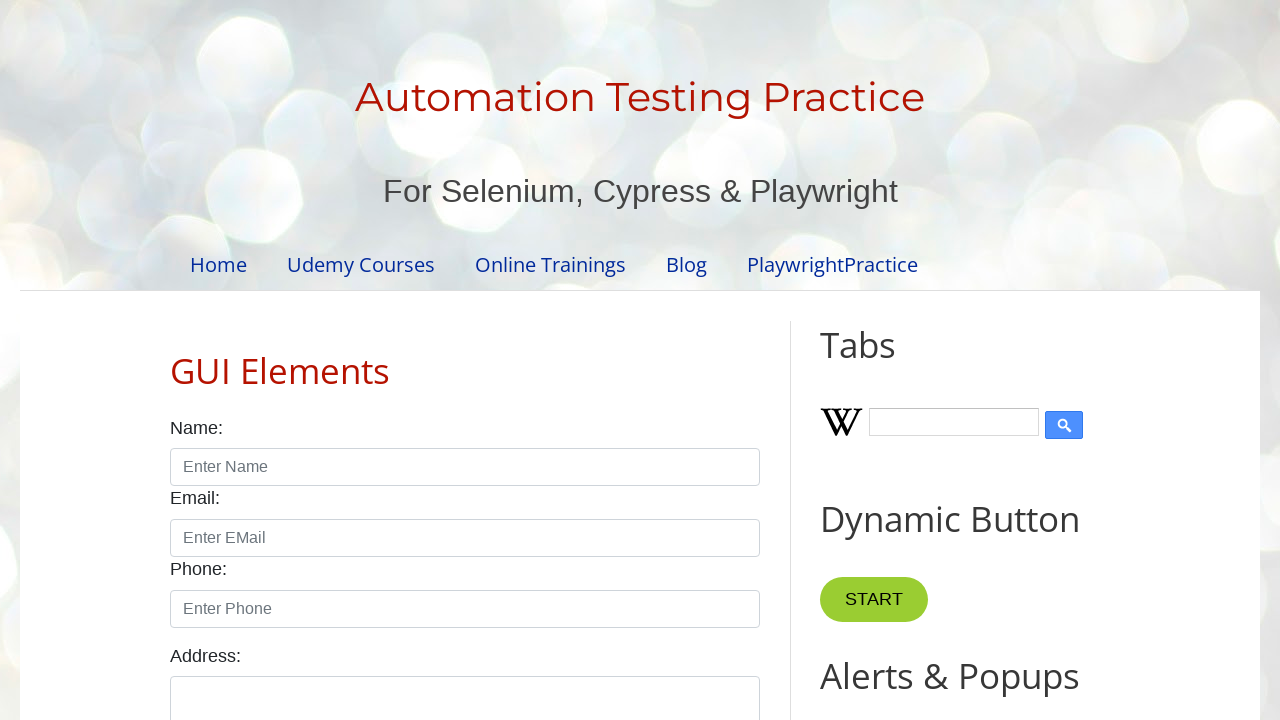

Dragged draggable element to droppable zone at (1015, 386)
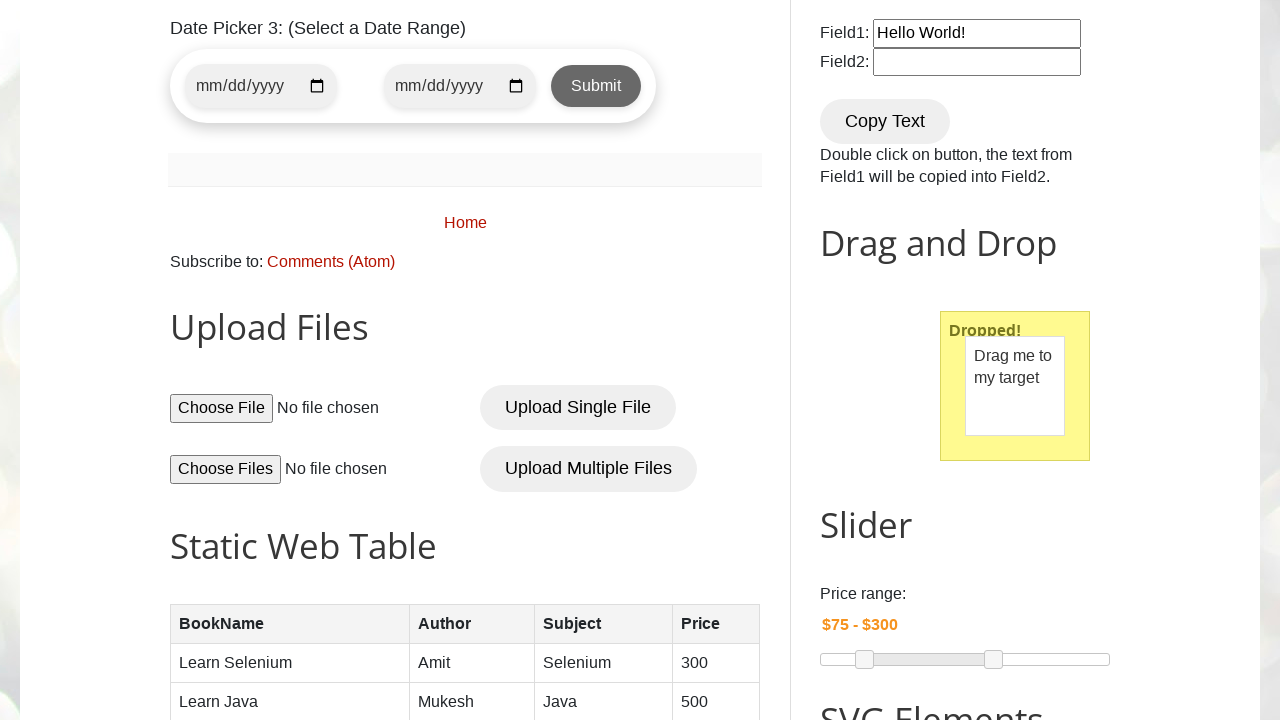

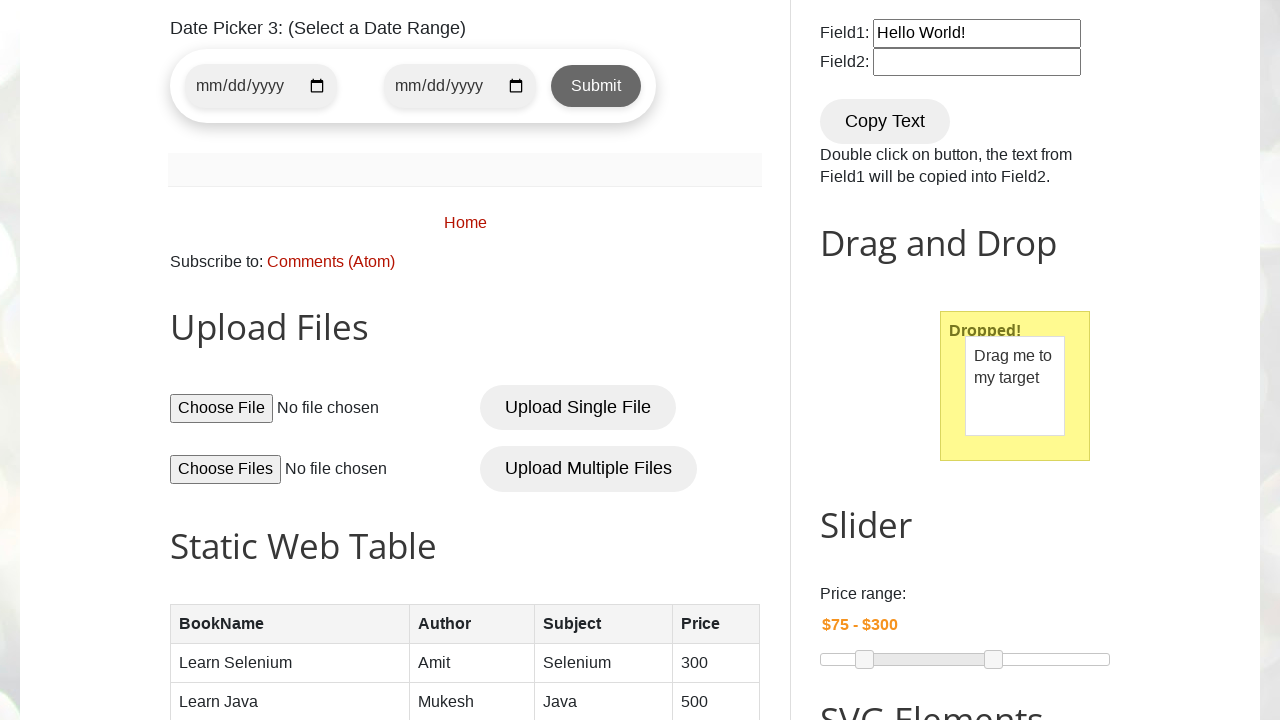